Tests a math challenge page by reading an input value, calculating a mathematical formula (log of absolute value of 12*sin(x)), entering the answer, selecting checkbox and radio button options, and submitting the form.

Starting URL: http://suninjuly.github.io/math.html

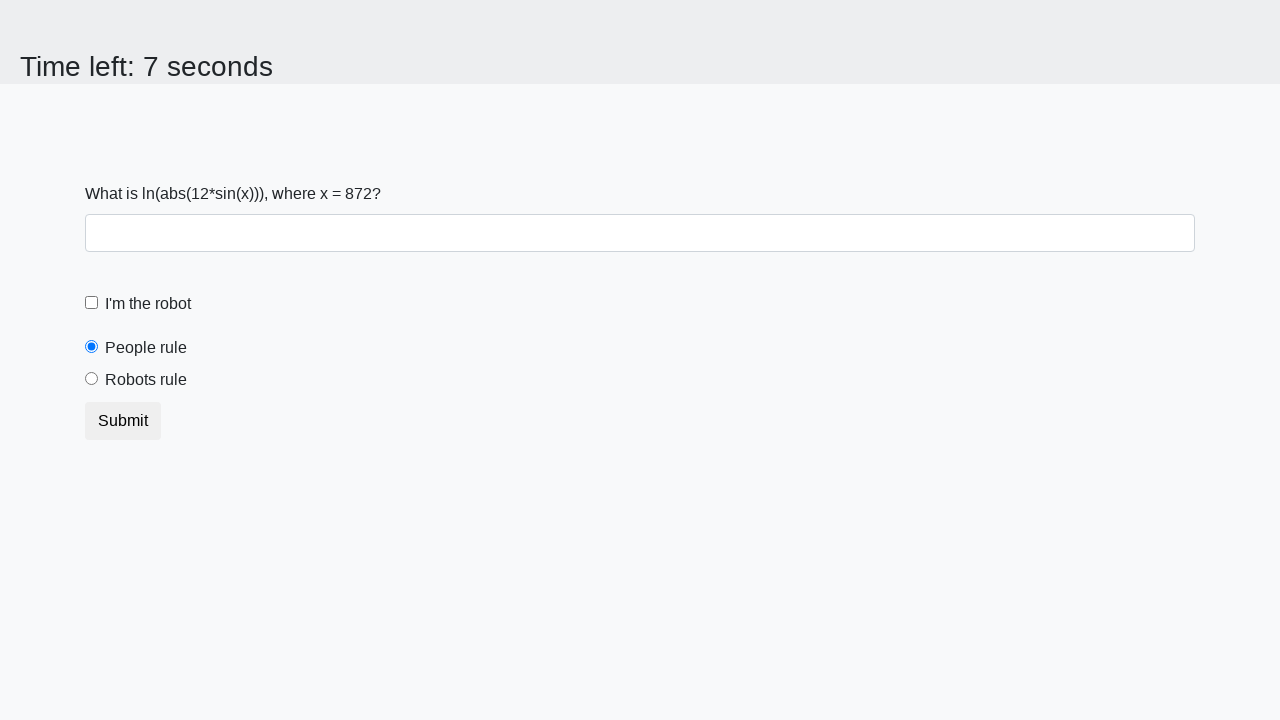

Located and read the x value from #input_value element
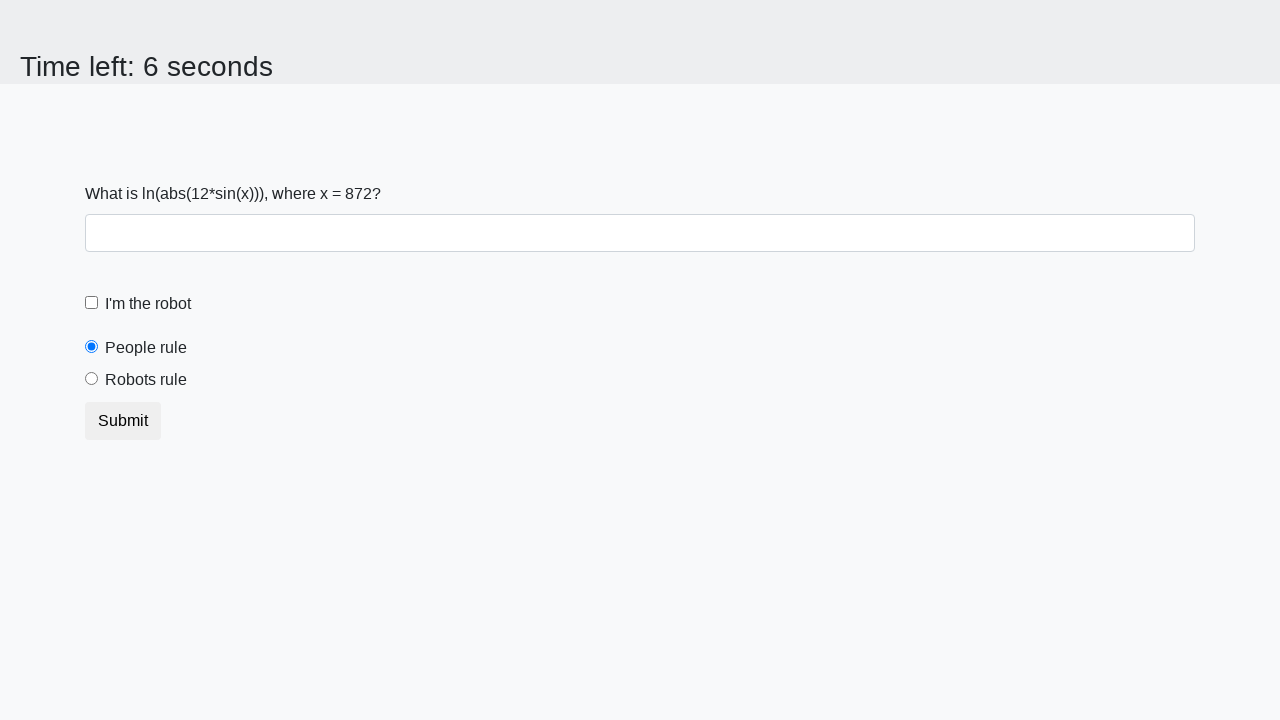

Calculated answer using formula log(abs(12*sin(872))) = 2.463108691620524
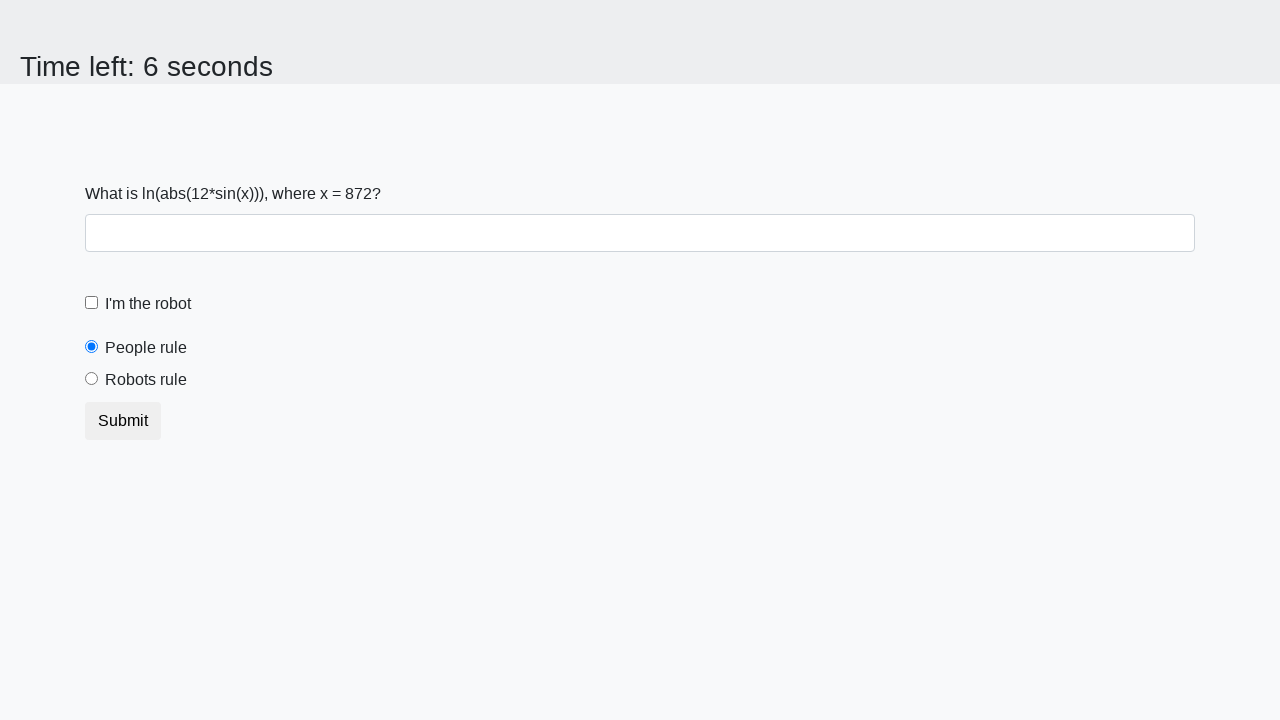

Filled answer field with calculated value 2.463108691620524 on #answer
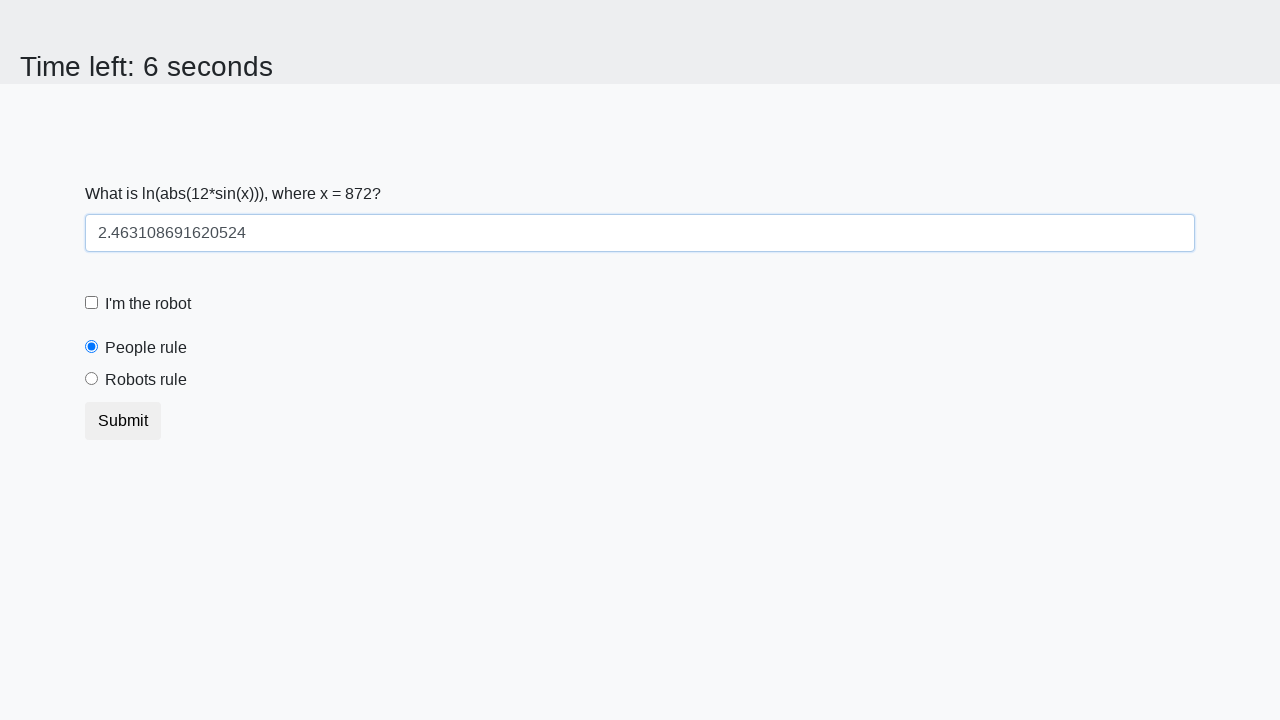

Clicked the robot checkbox at (92, 303) on #robotCheckbox
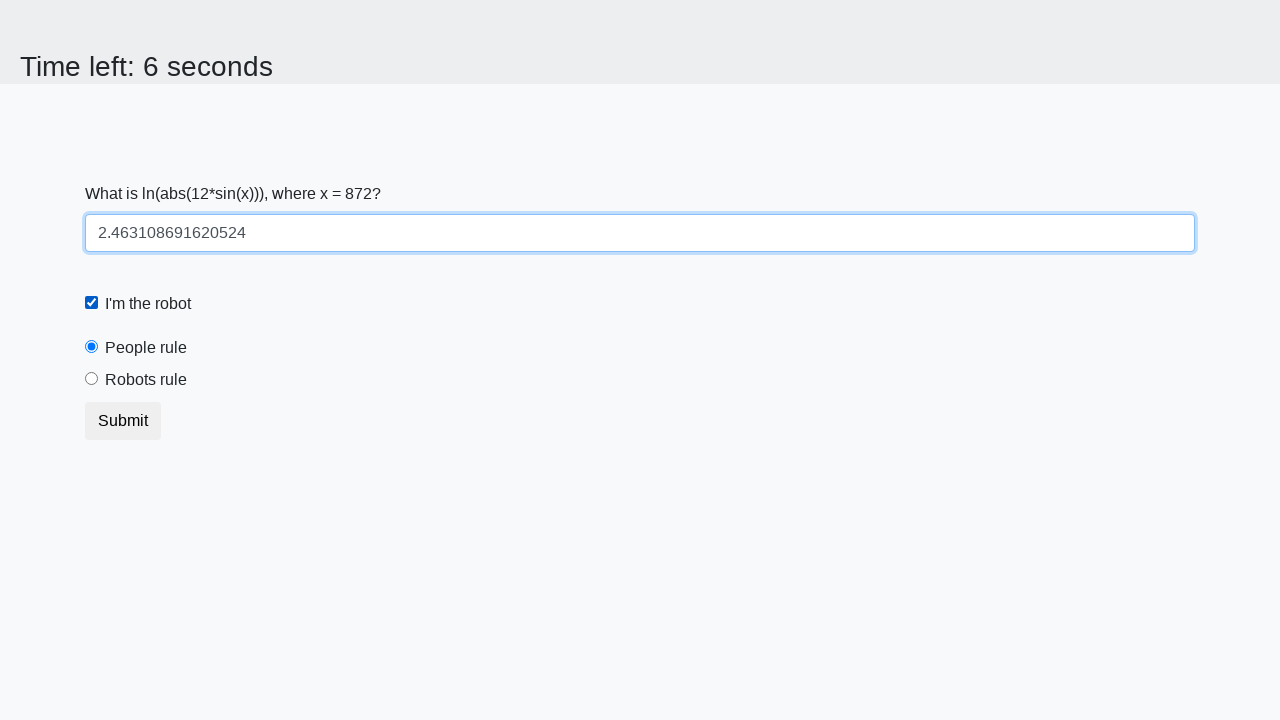

Clicked the robots rule radio button at (92, 379) on #robotsRule
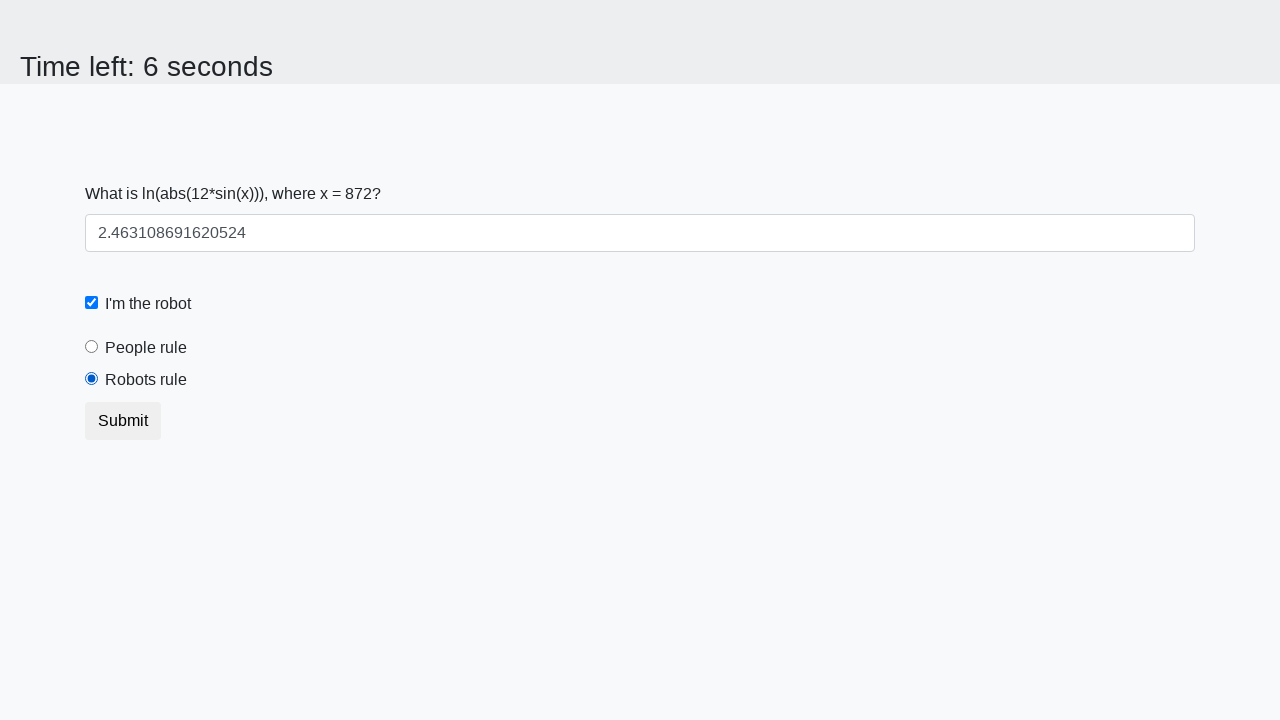

Clicked the submit button at (123, 421) on button.btn
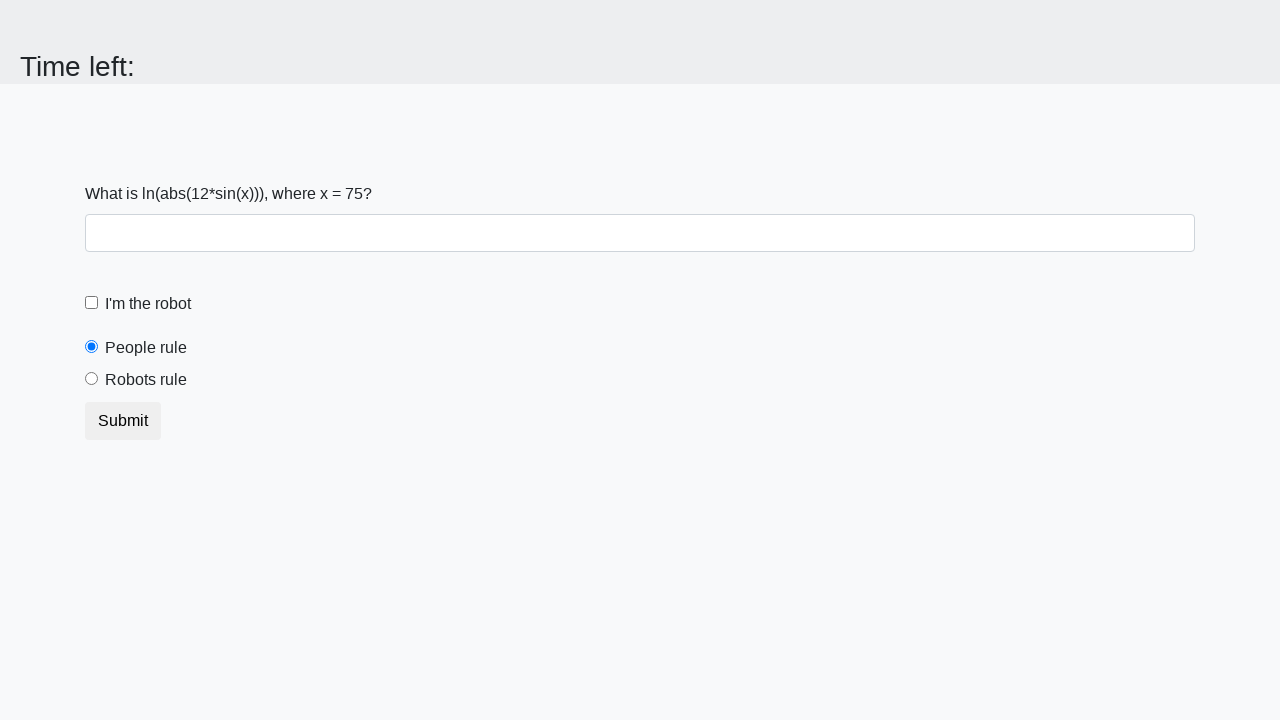

Waited 1000ms for form submission to complete
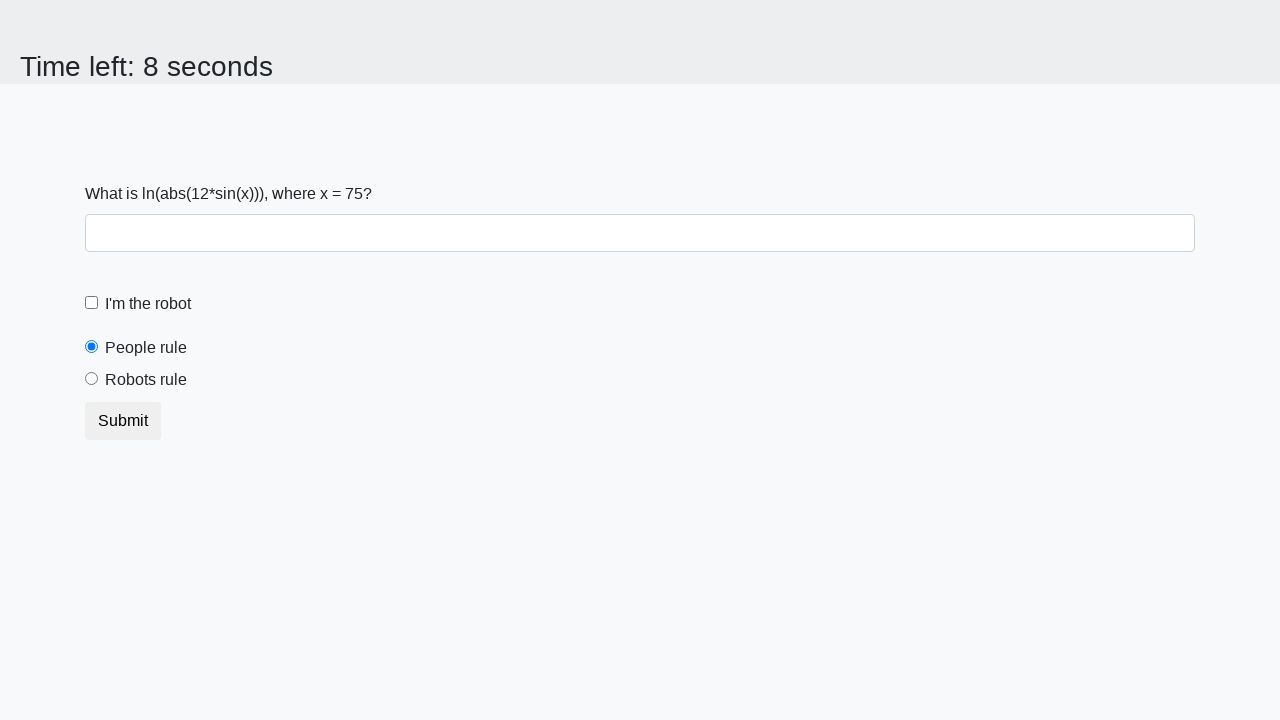

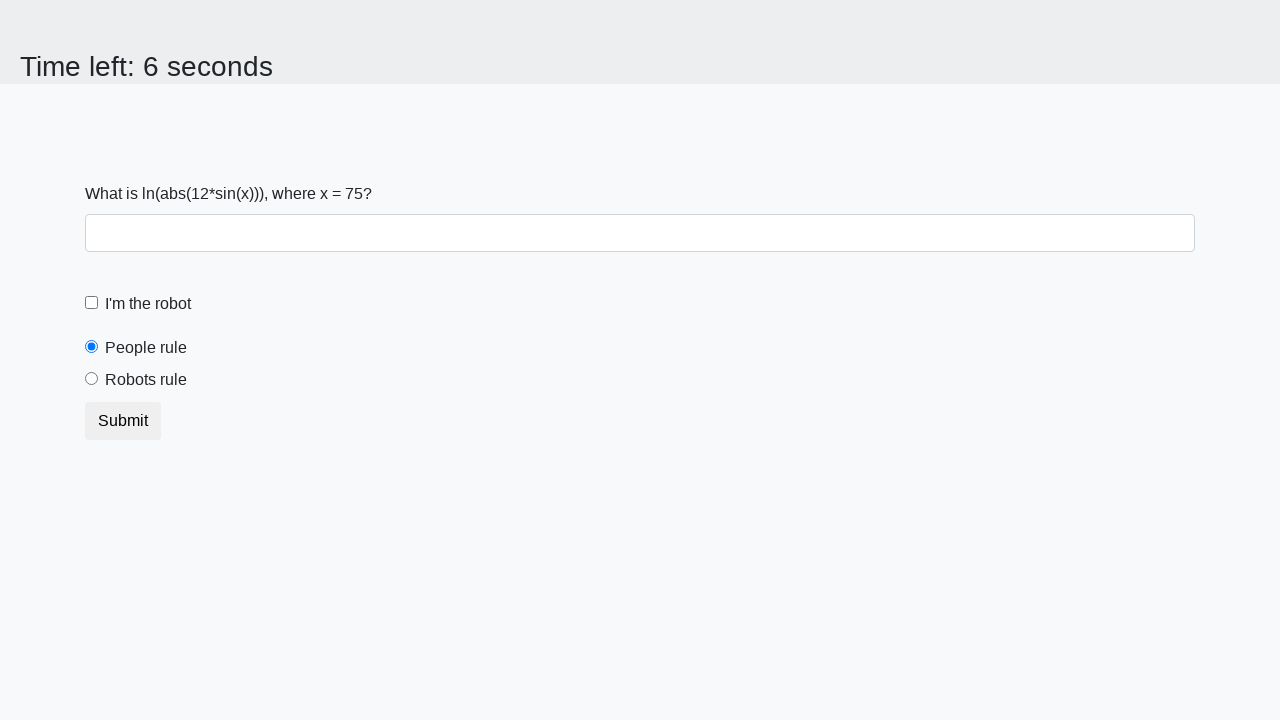